Tests the add/remove elements functionality by clicking the add button twice to create two delete buttons, then removing one and verifying the correct count of elements.

Starting URL: https://the-internet.herokuapp.com/add_remove_elements/

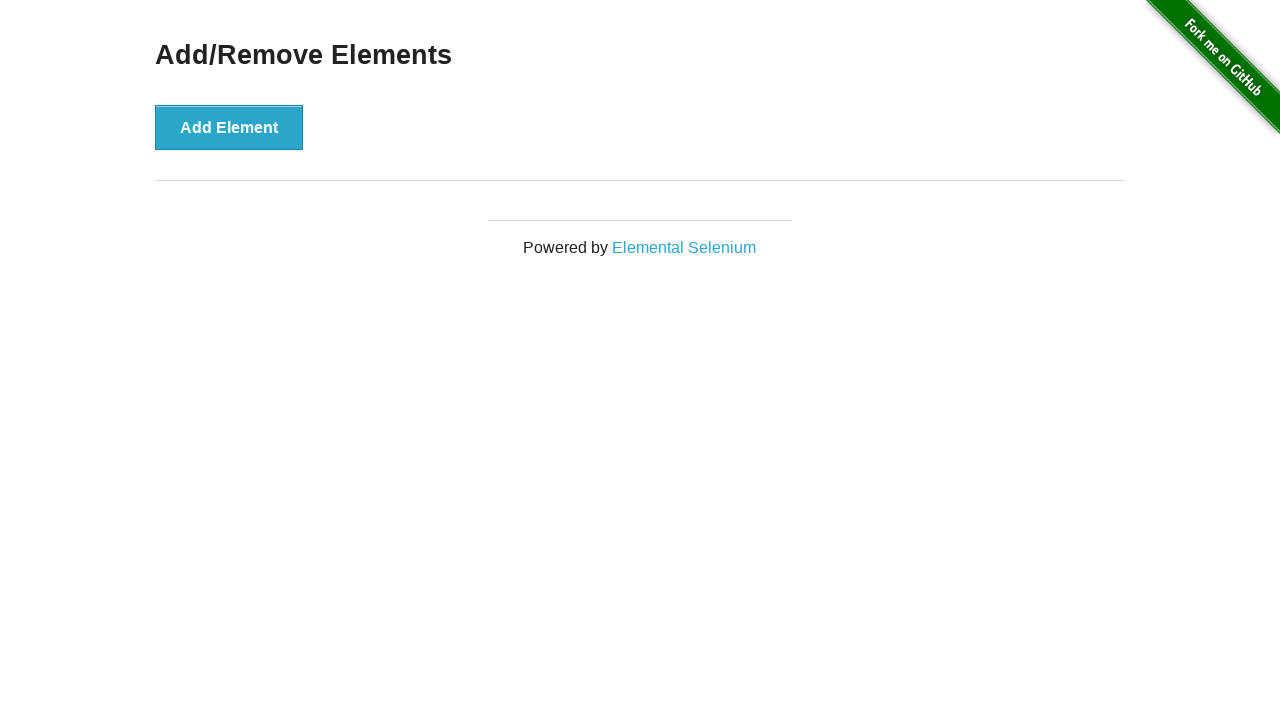

Clicked Add Element button (first time) at (229, 127) on [onclick='addElement()']
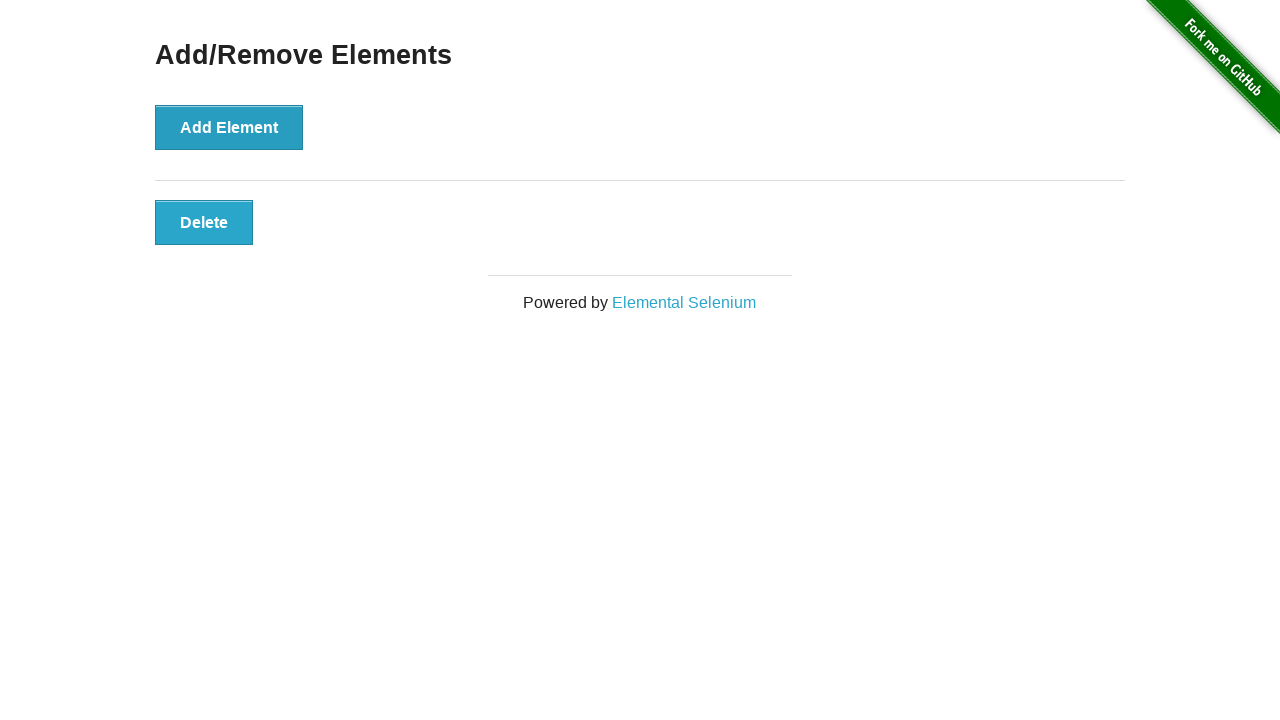

Clicked Add Element button (second time) at (229, 127) on [onclick='addElement()']
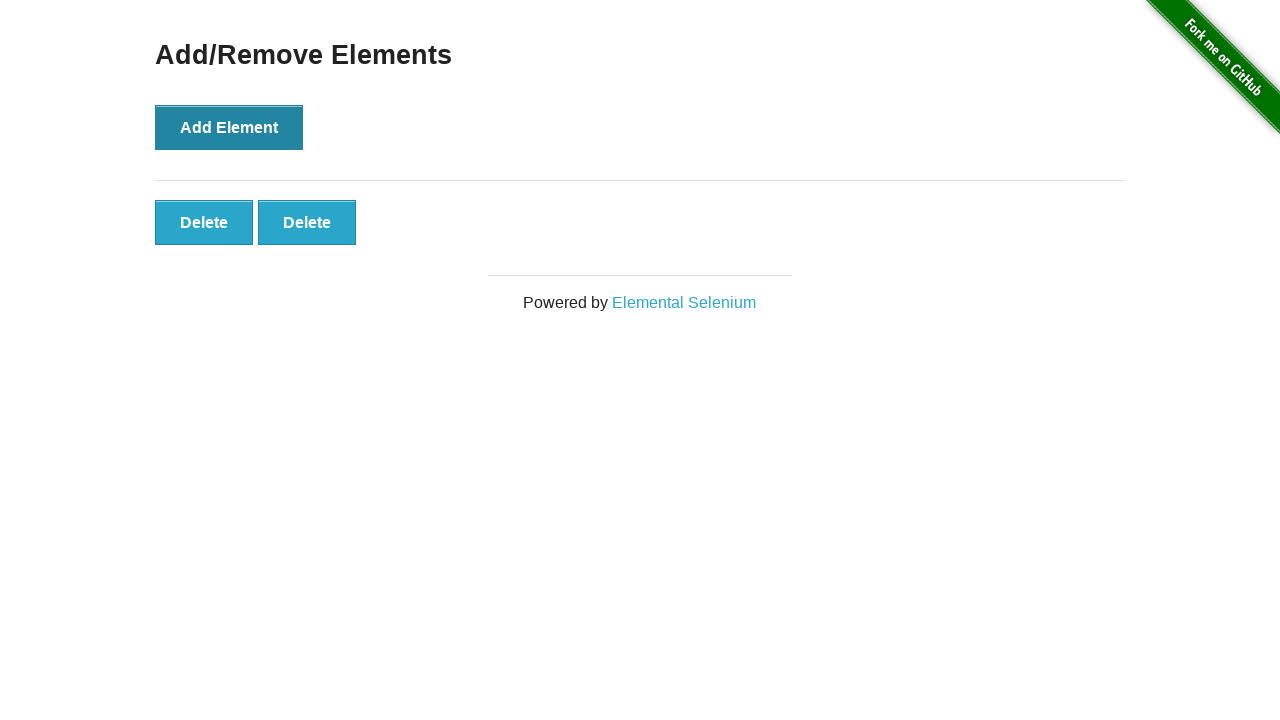

Verified 2 delete buttons are present
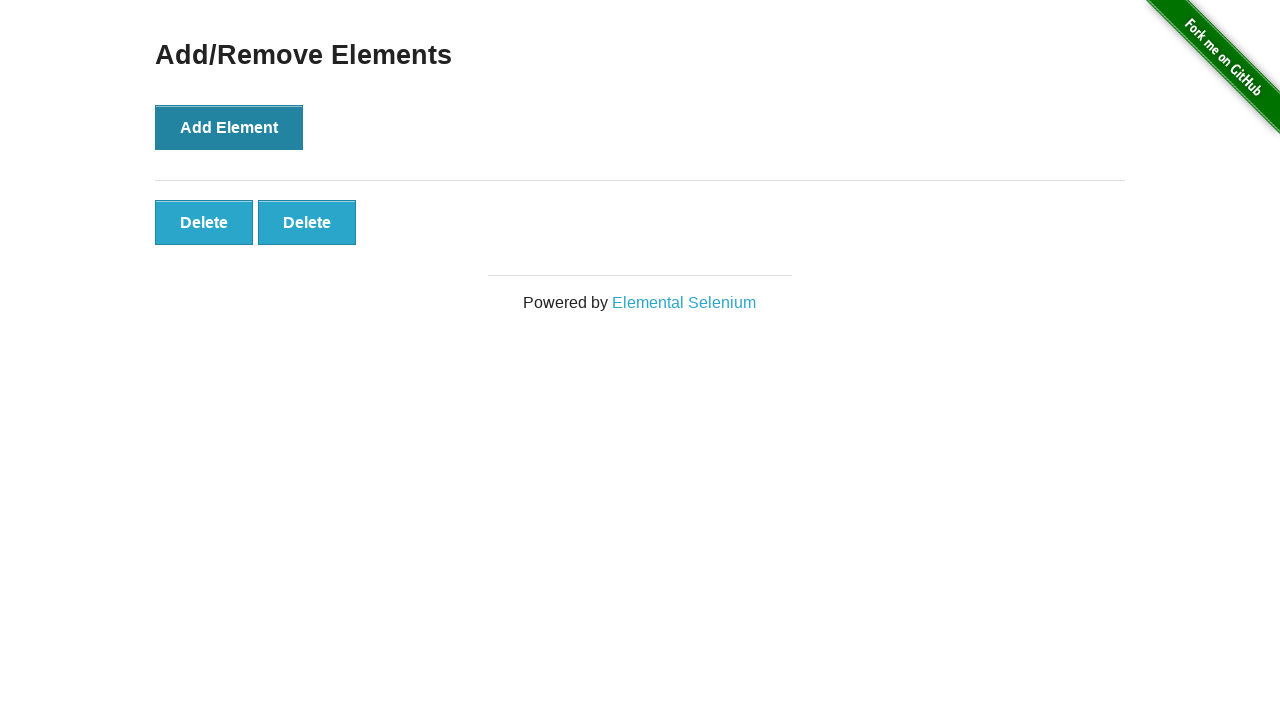

Clicked the second delete button to remove it at (307, 222) on [onclick='deleteElement()'] >> nth=1
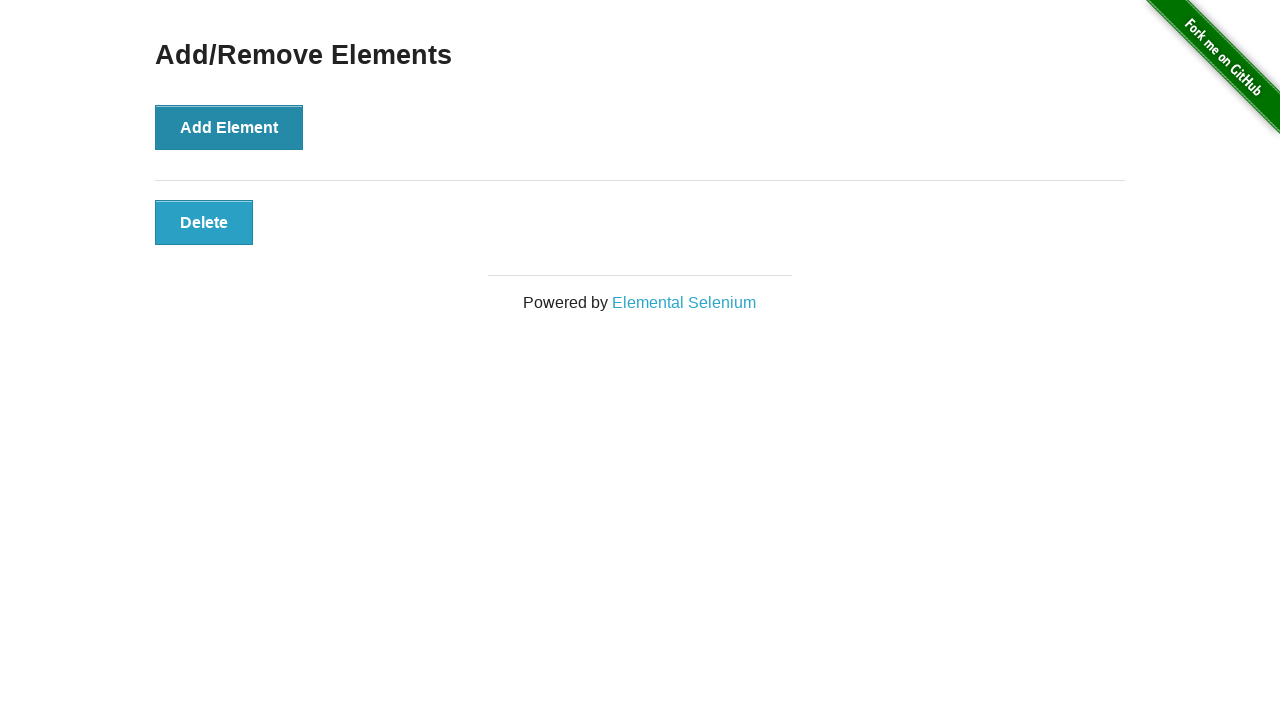

Verified only 1 delete button remains
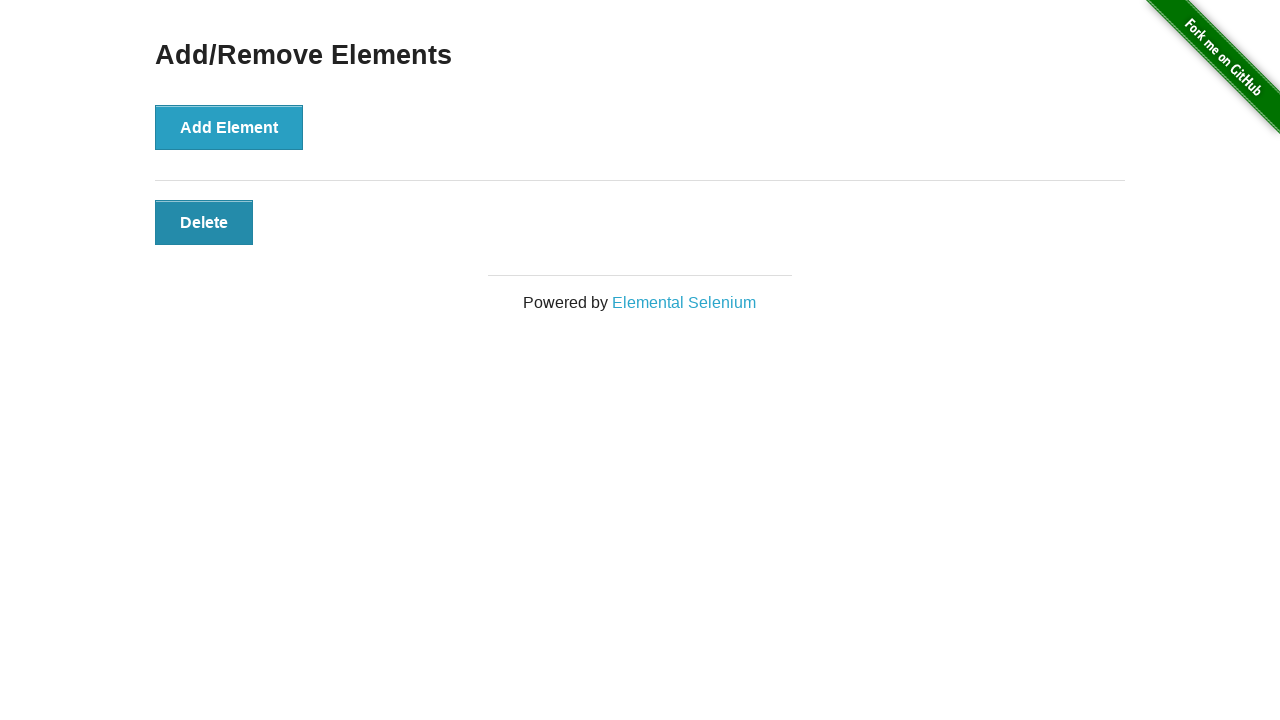

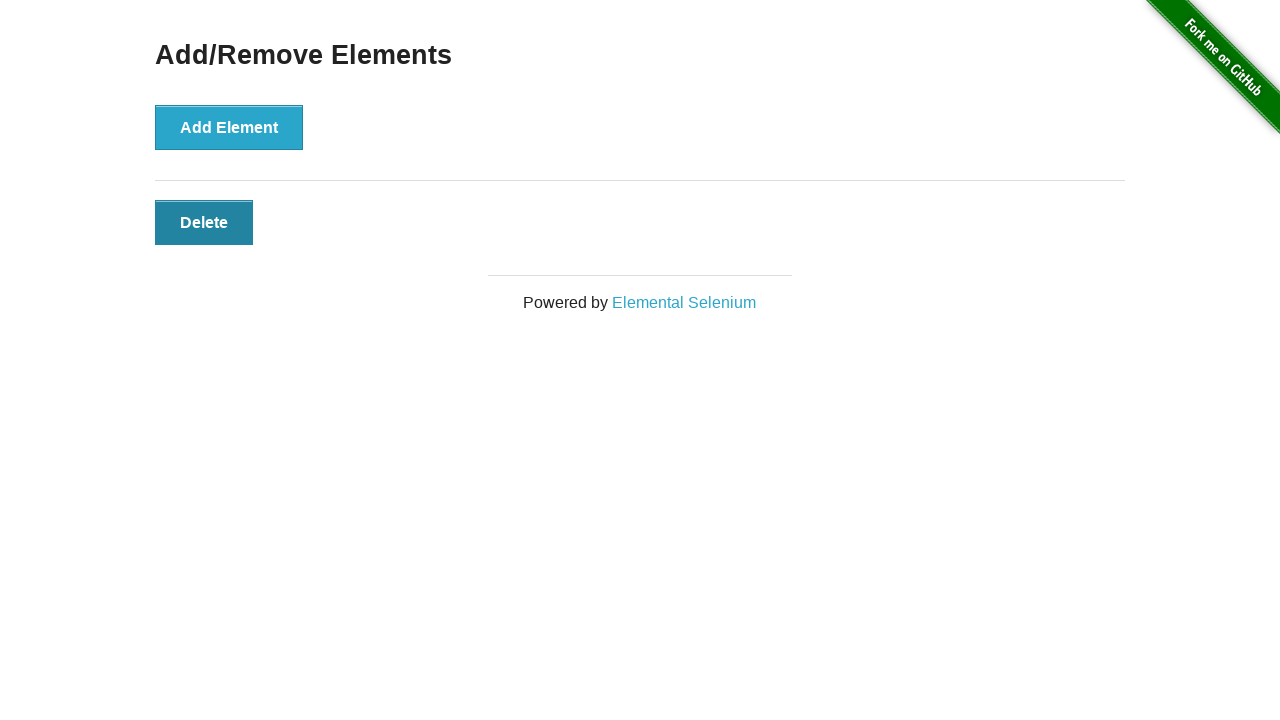